Tests alert handling by clicking a button to trigger an alert, accepting it, and verifying the result message

Starting URL: https://www.leafground.com/alert.xhtml

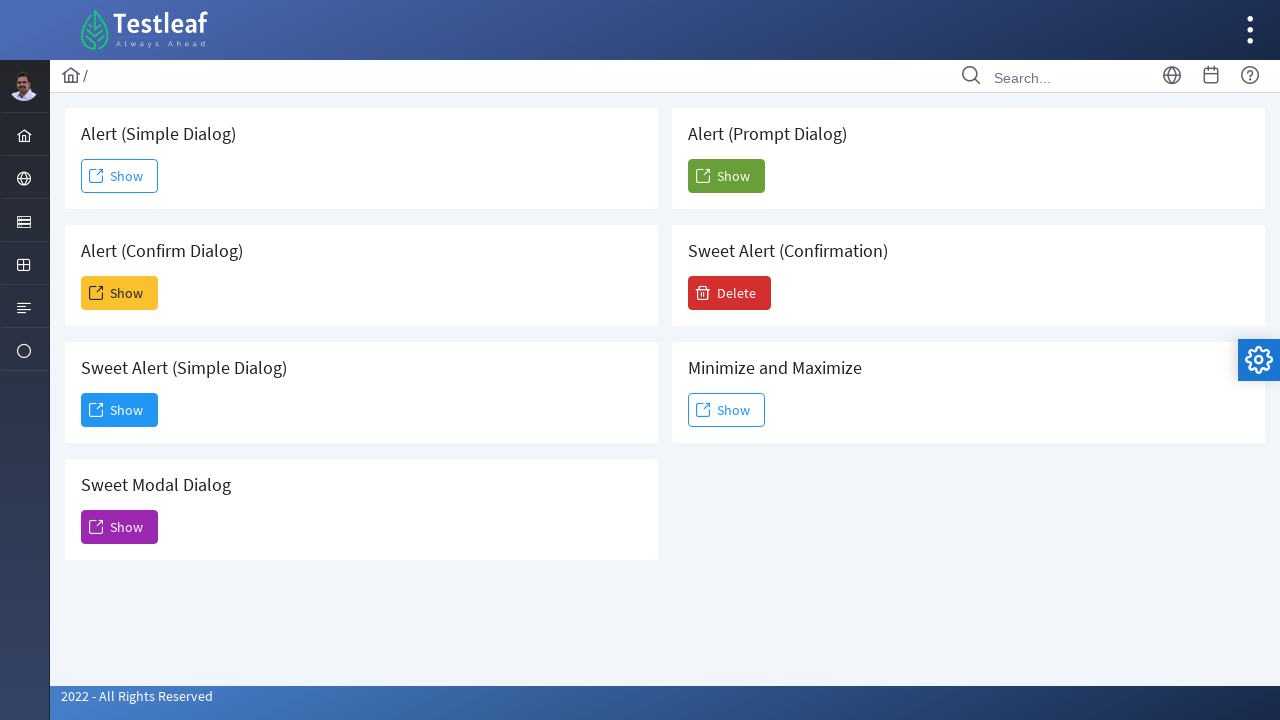

Clicked the second 'Show' button to trigger alert at (120, 293) on (//span[text()='Show'])[2]
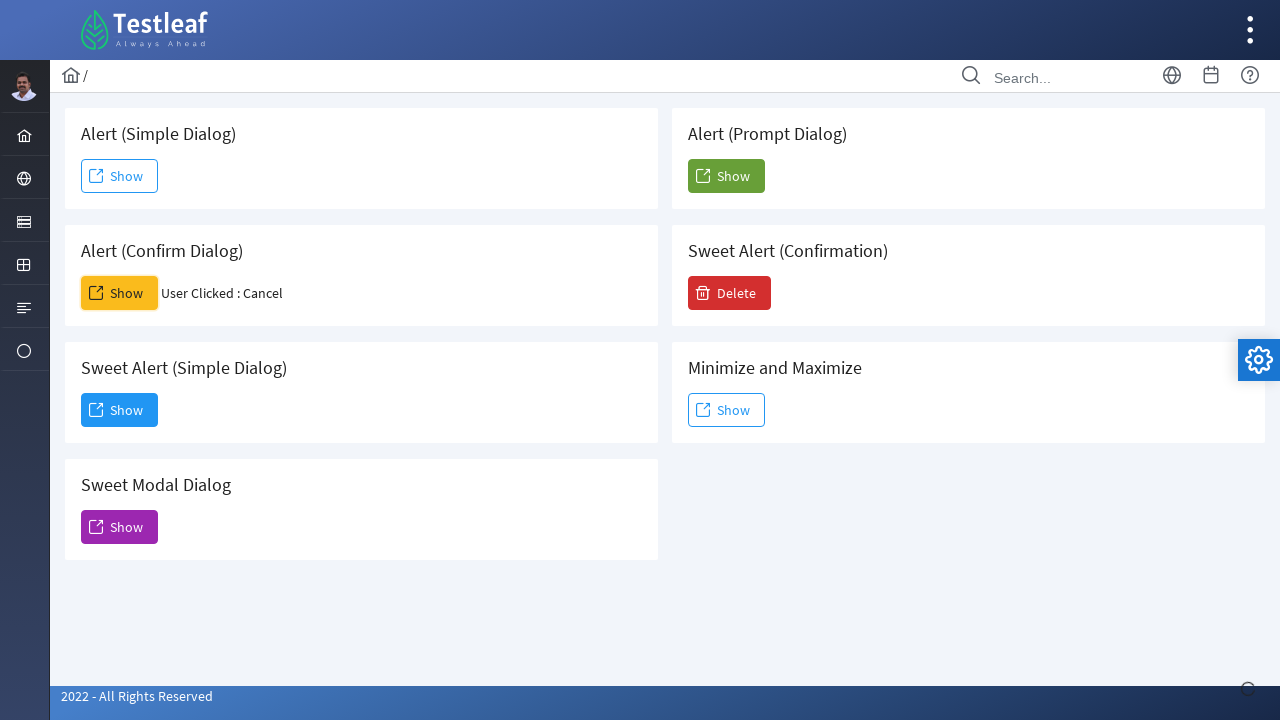

Set up dialog handler to accept alert
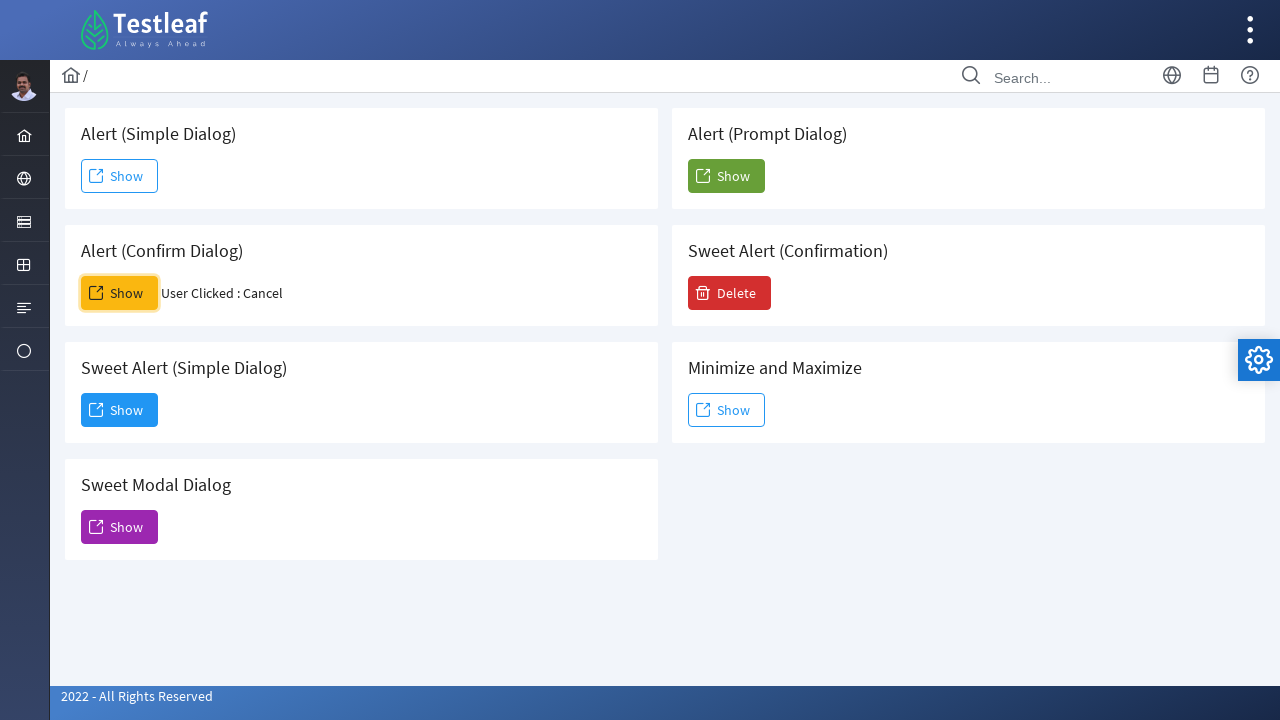

Result message element loaded
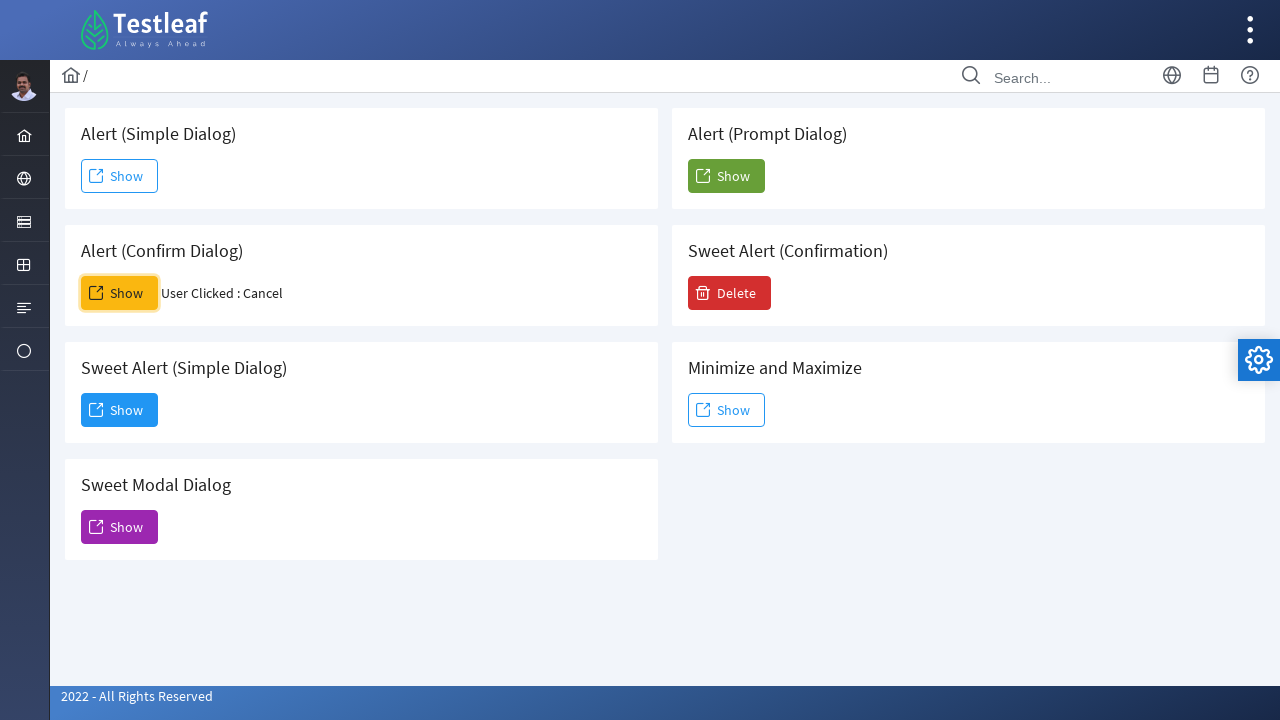

Retrieved result text from result element
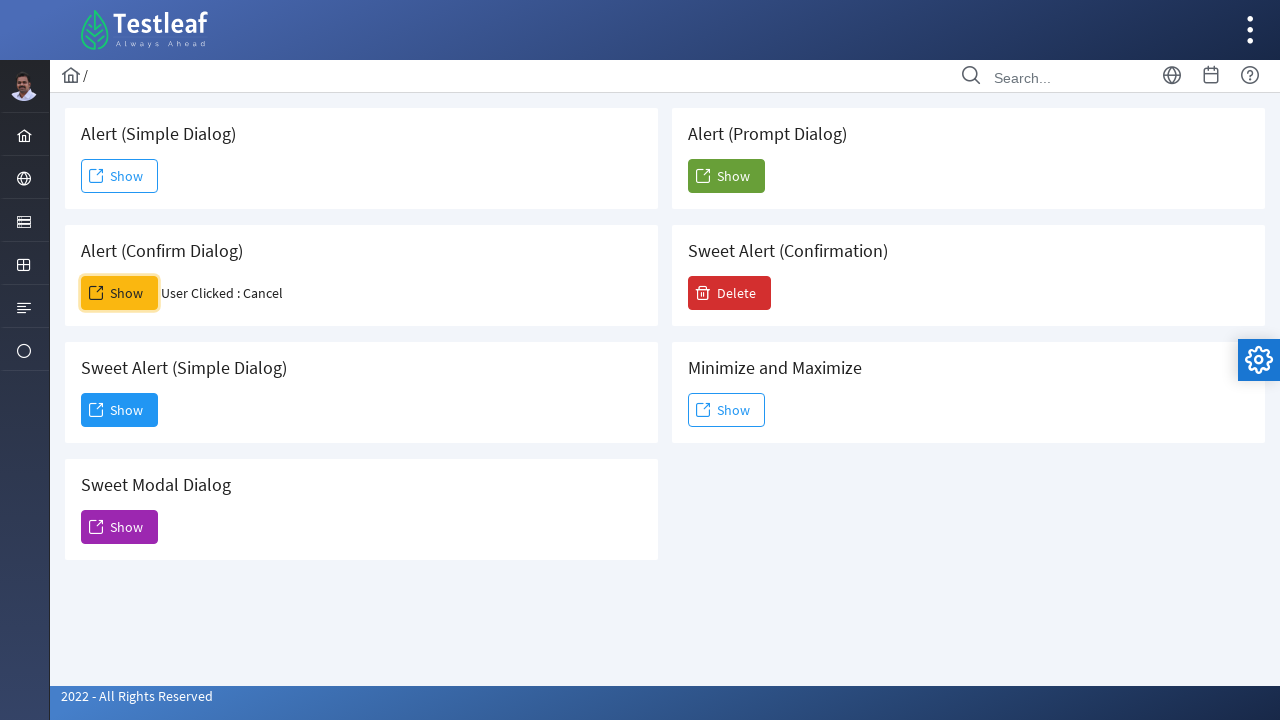

Alert was not properly handled - expected message not found
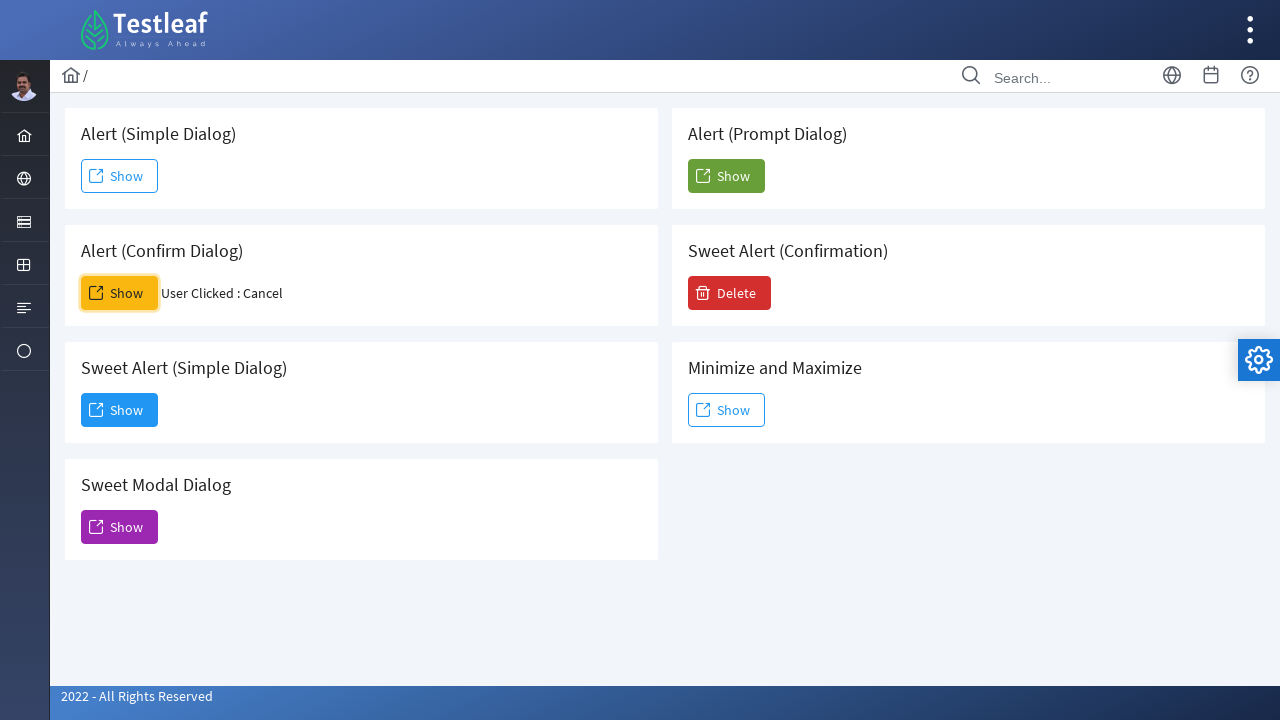

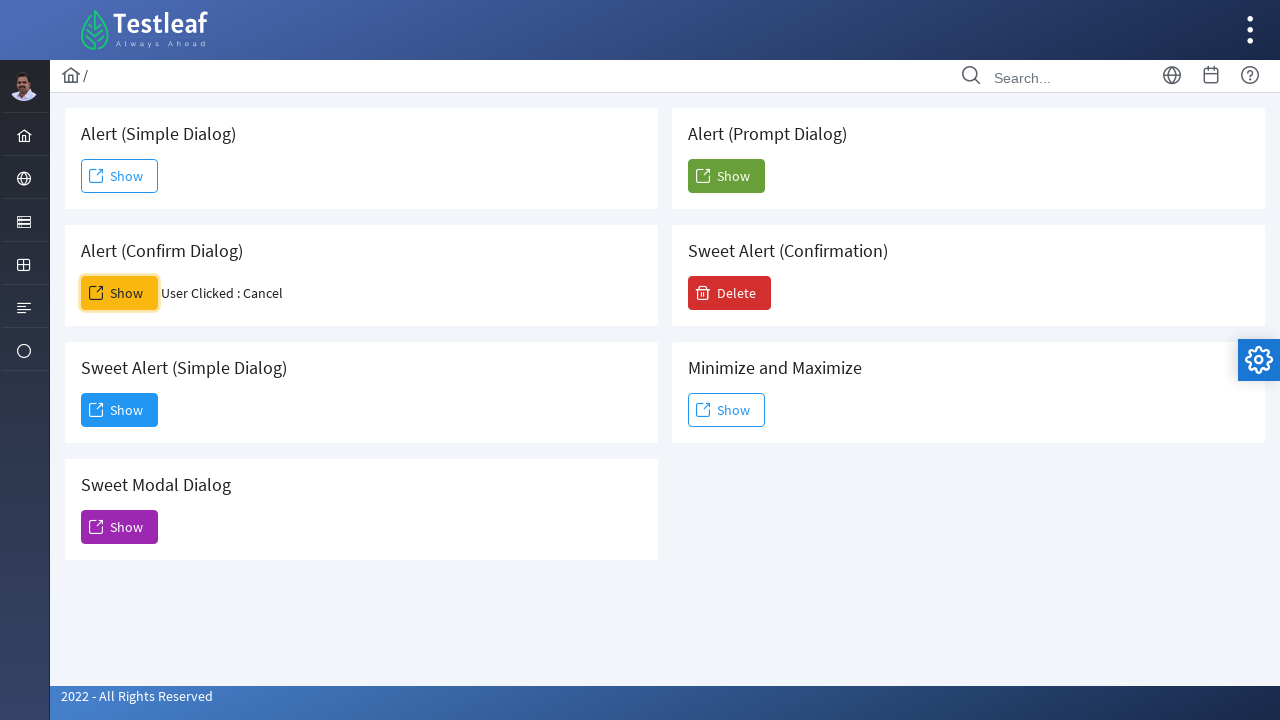